Tests filling out a sign-up form with dynamically generated class attributes on a Selenium training website, entering username, password, confirm password, and email fields, then clicking the Sign Up button.

Starting URL: https://v1.training-support.net/selenium/dynamic-attributes

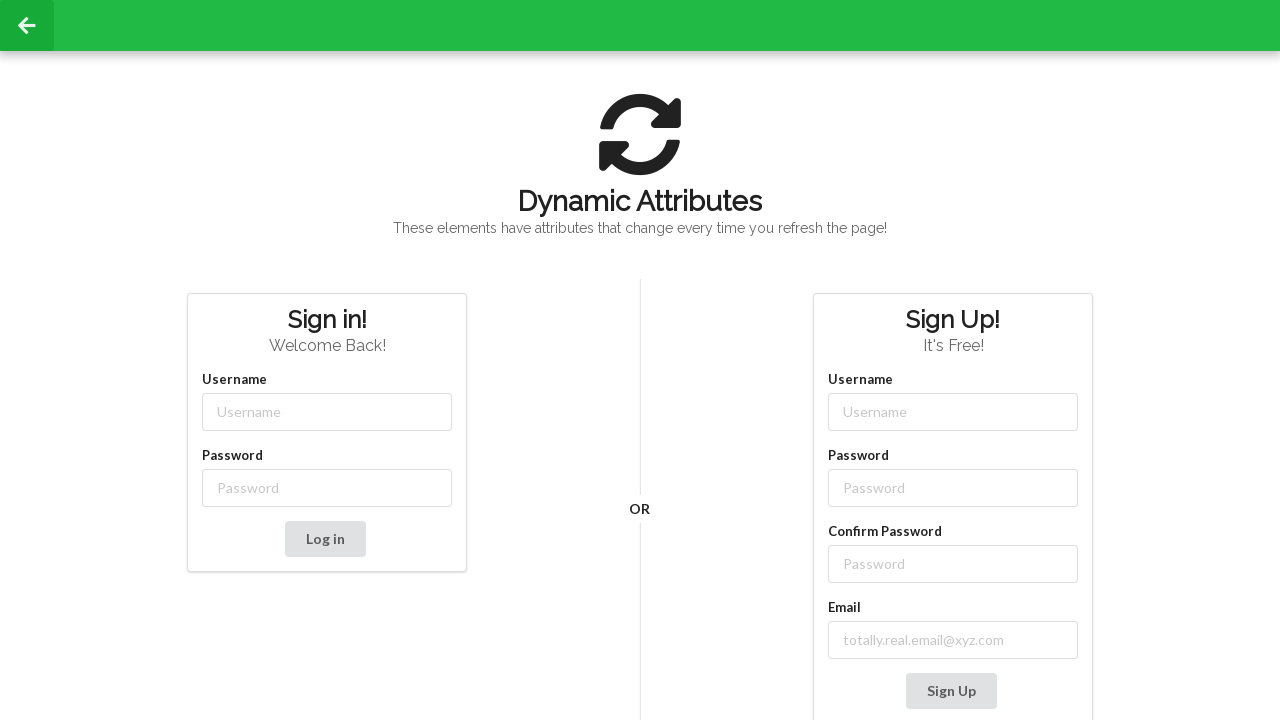

Filled username field with 'TestUser42' using partial class match on input[class*='-username']
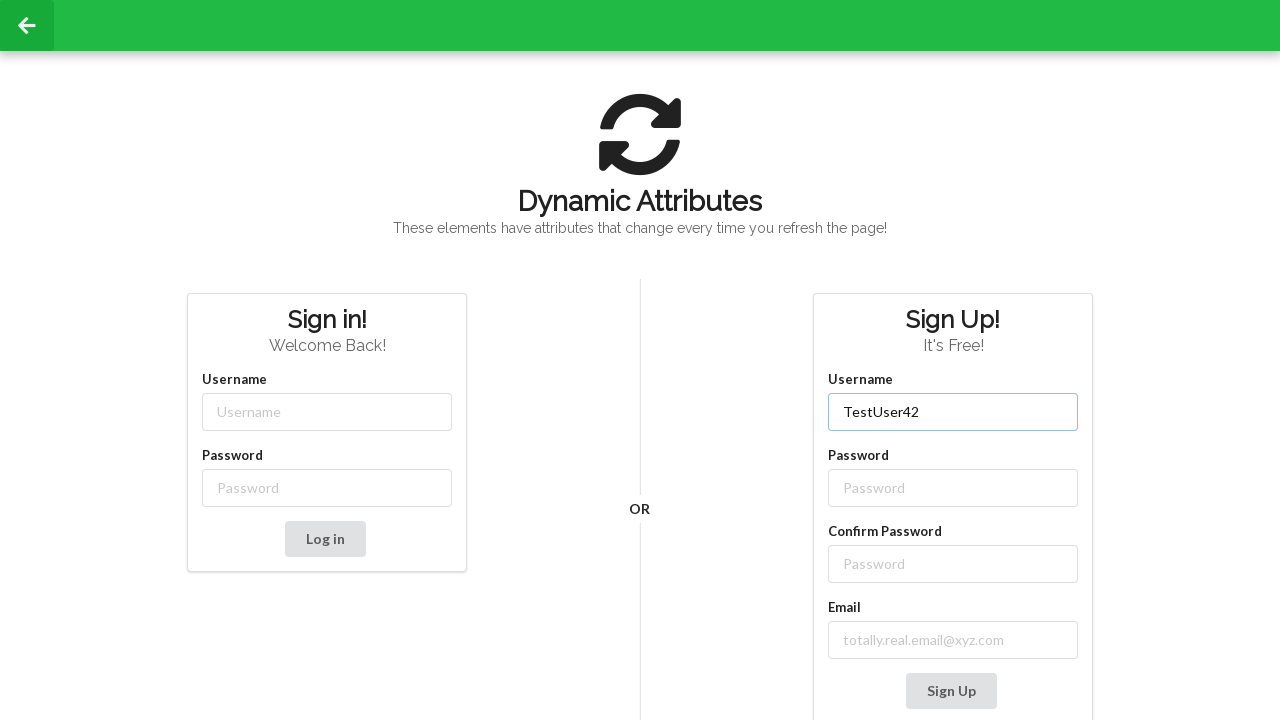

Filled password field with 'SecurePass123' using partial class match on input[class*='-password']
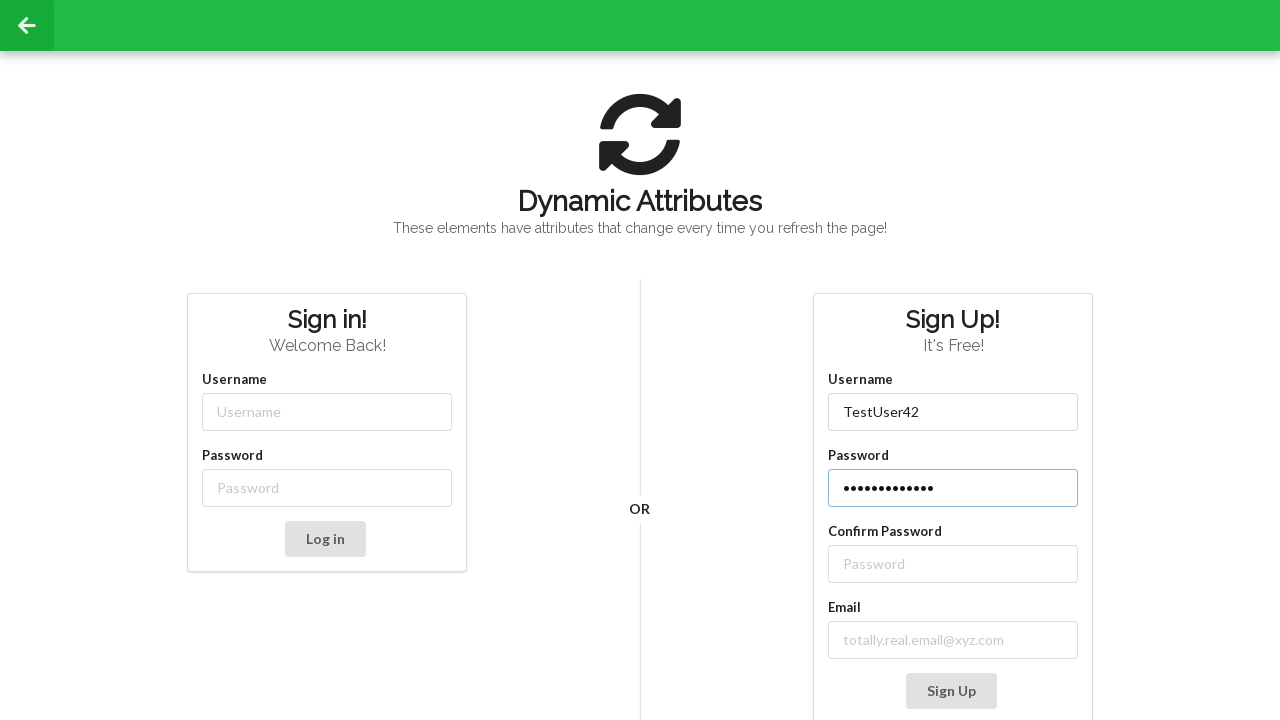

Filled confirm password field with 'SecurePass123' using XPath sibling selector on //label[contains(text(), 'Confirm Password')]/following-sibling::input
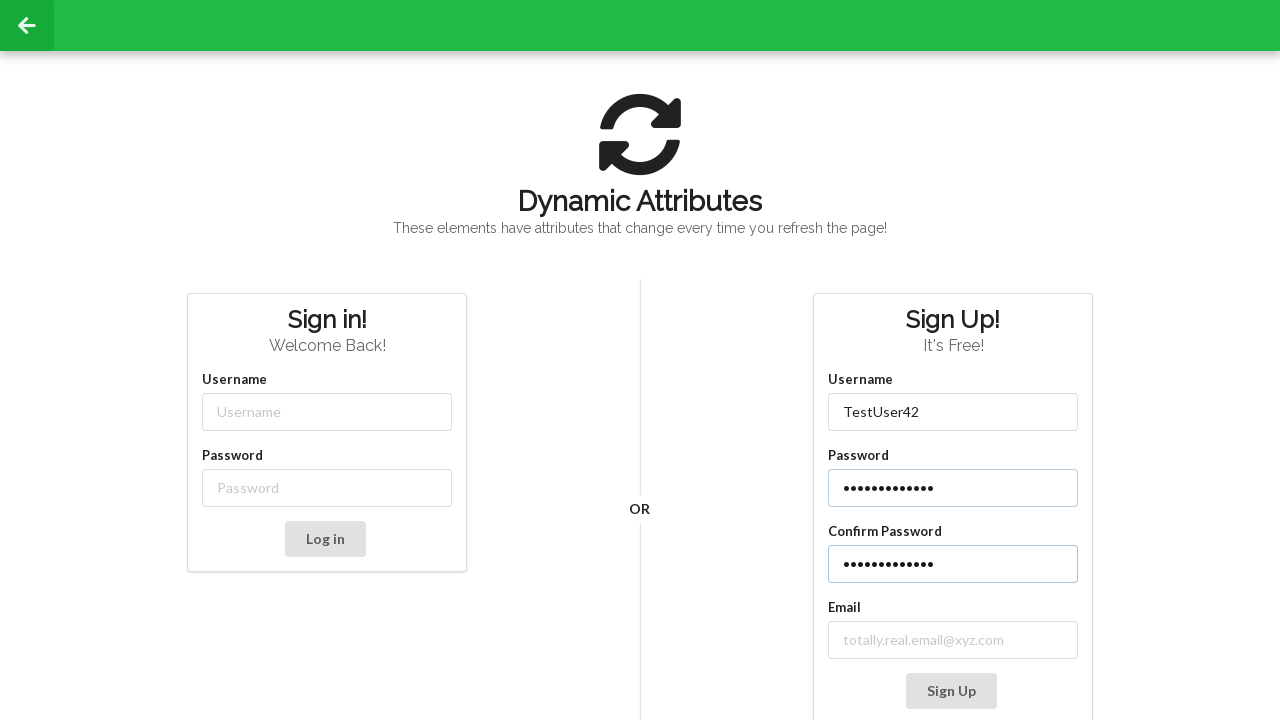

Filled email field with 'testuser42@example.com' using partial class match on input[class*='email-']
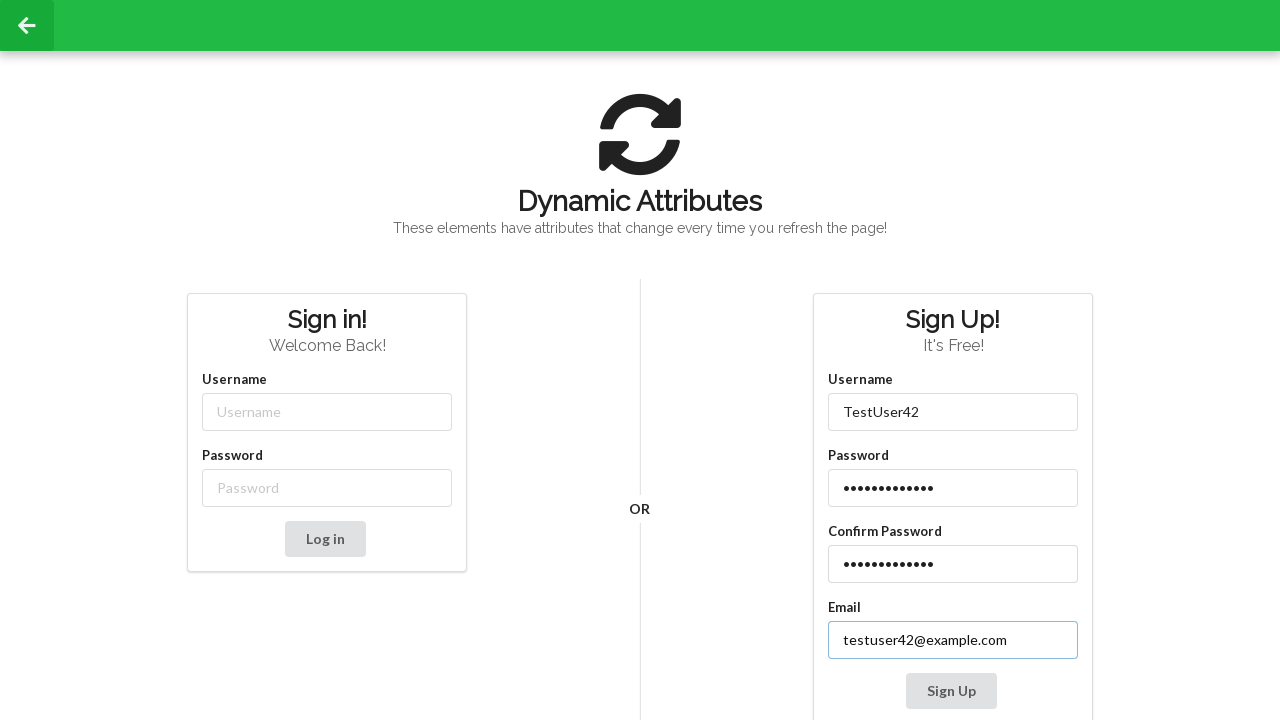

Clicked the Sign Up button to submit the form at (951, 691) on button:has-text('Sign Up')
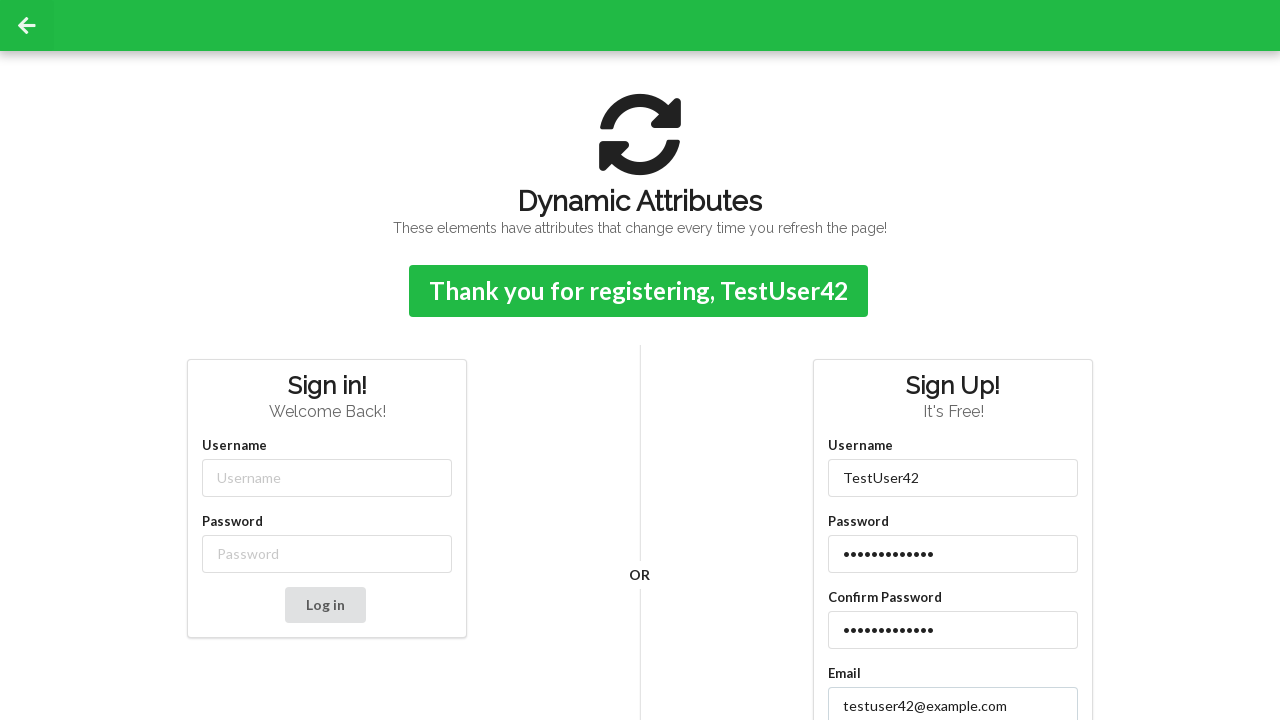

Sign-up confirmation message appeared on the page
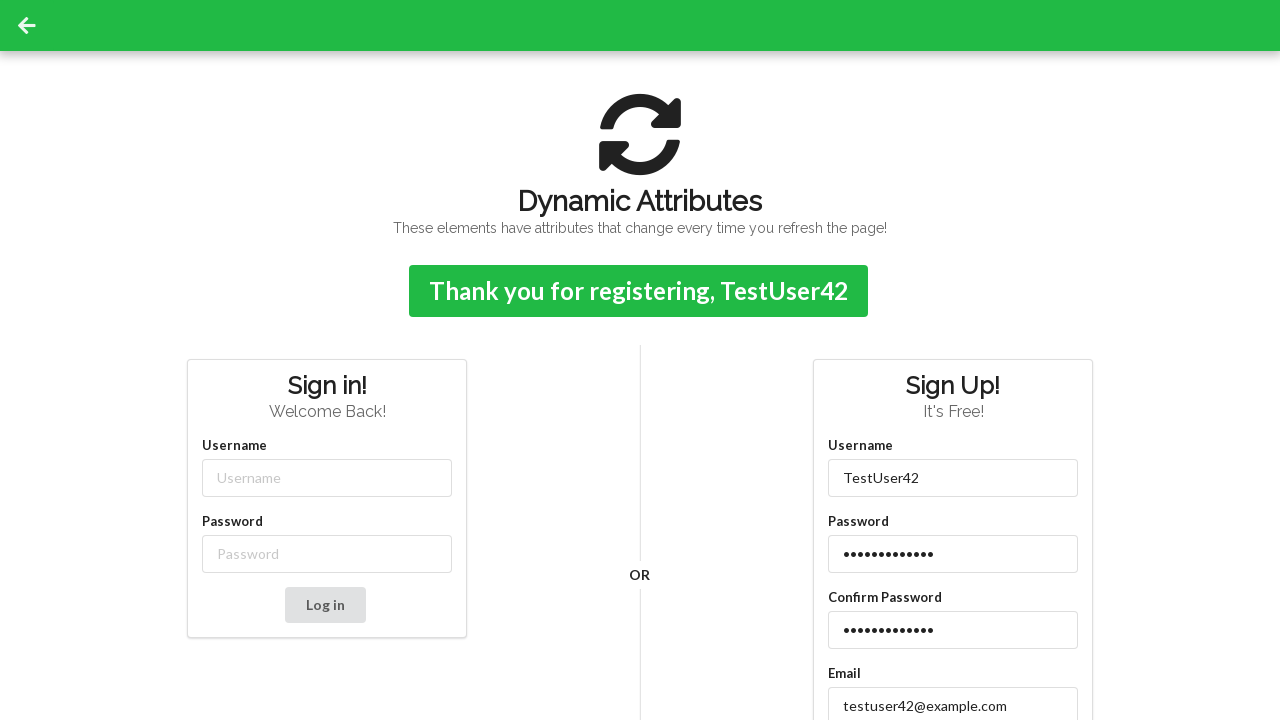

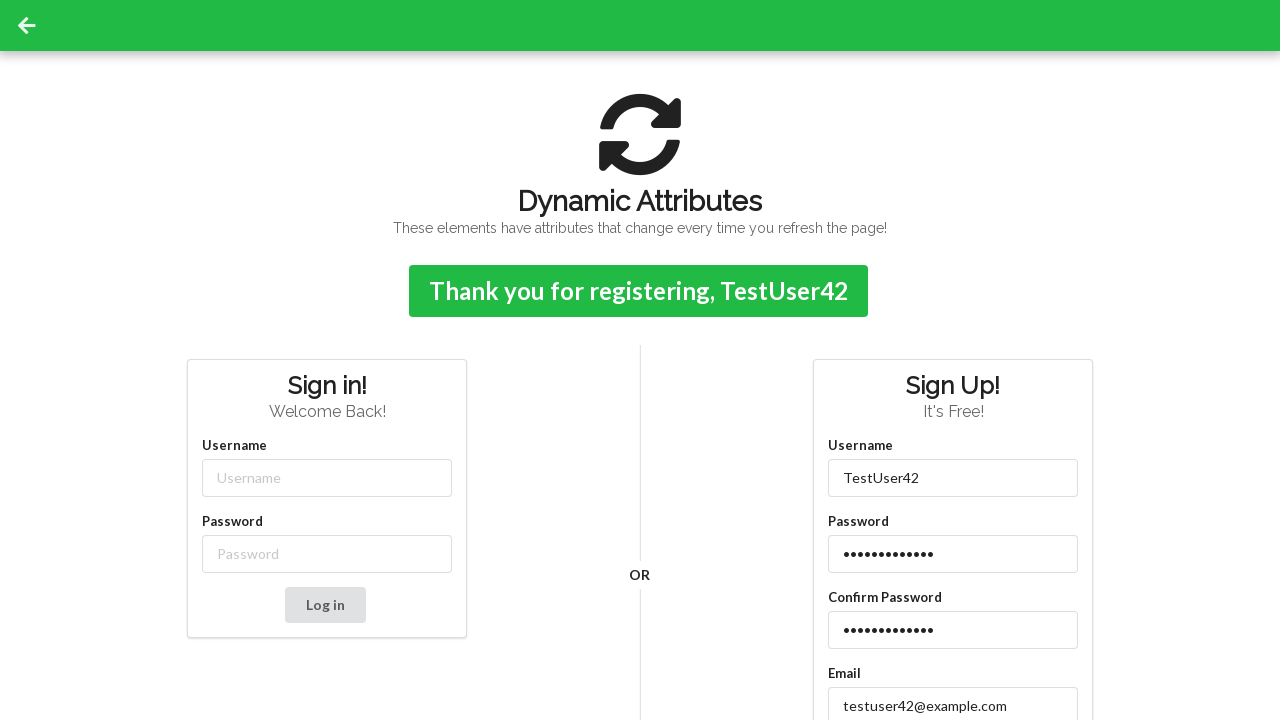